Tests drag and drop by offset action from source element to target element's position coordinates

Starting URL: https://crossbrowsertesting.github.io/drag-and-drop

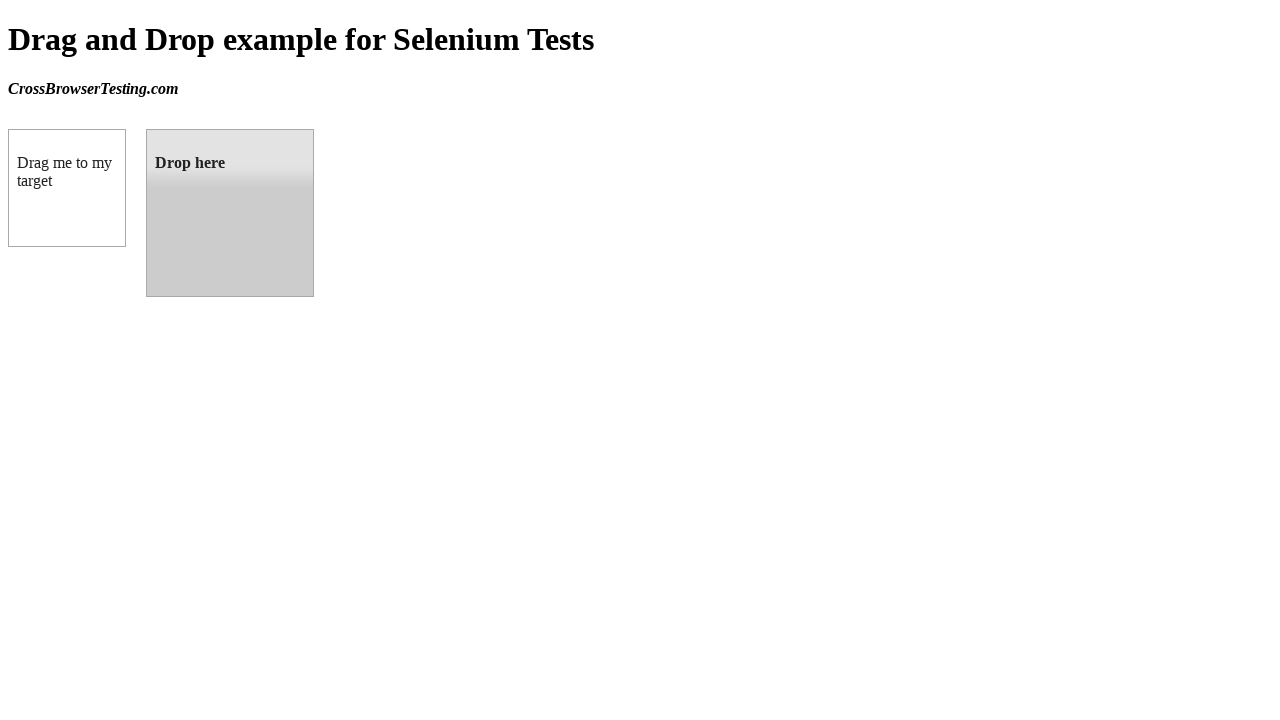

Located source element 'box A' with id 'draggable'
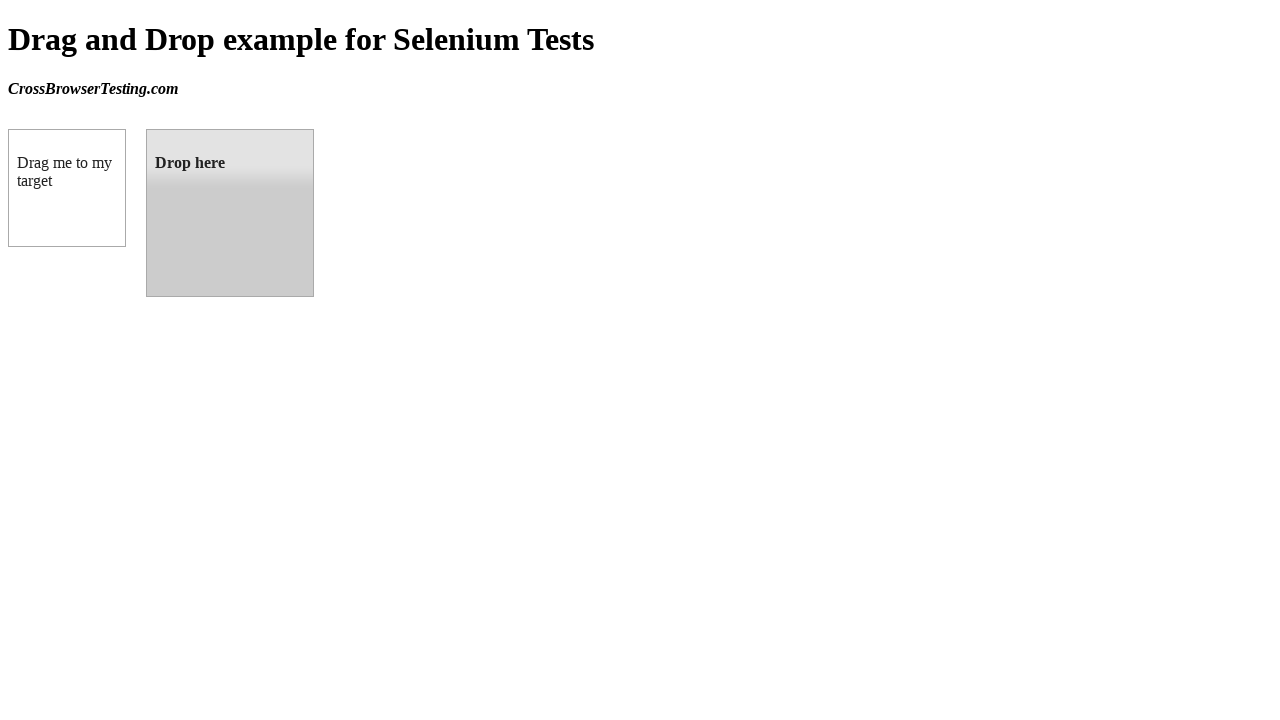

Located target element 'box B' with id 'droppable'
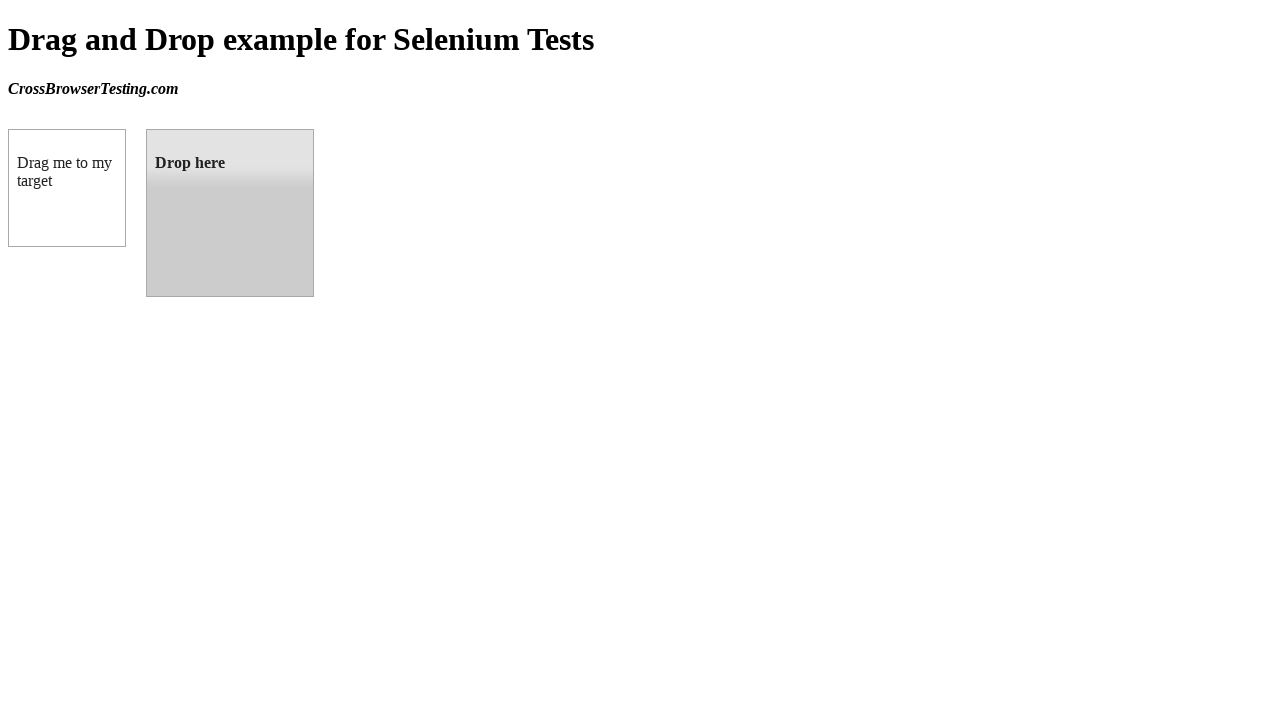

Source element 'box A' is now visible
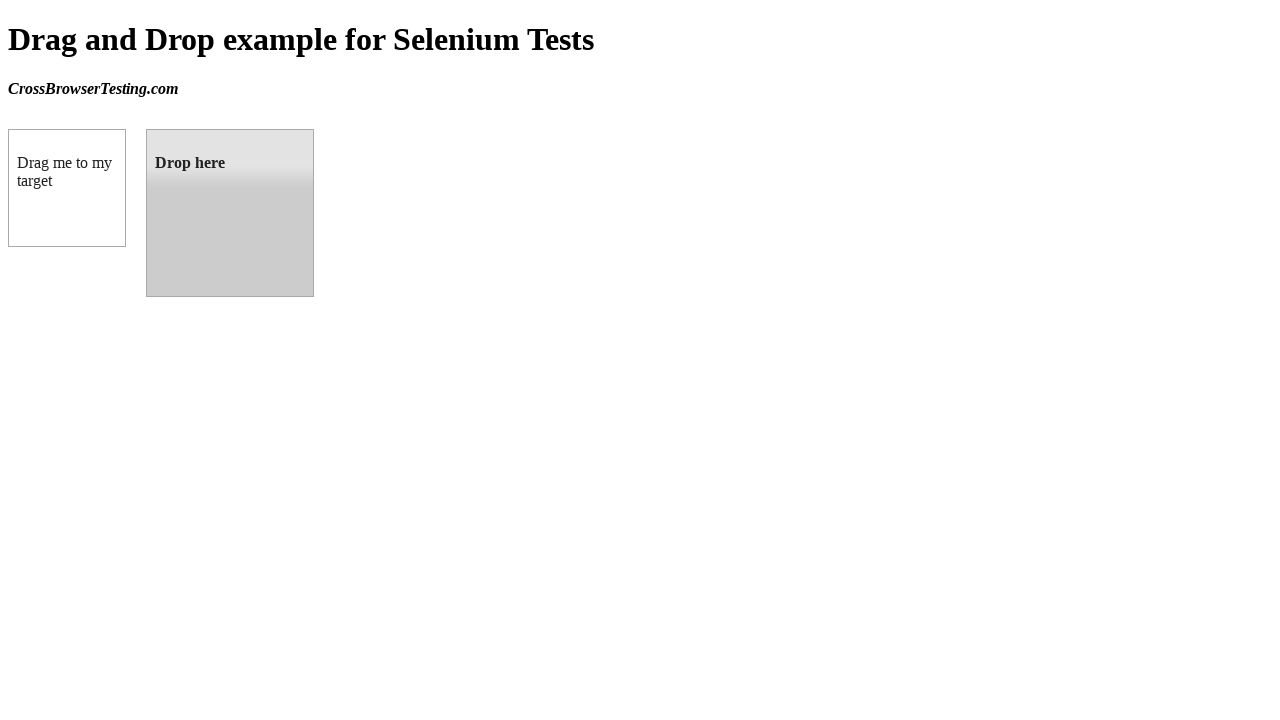

Target element 'box B' is now visible
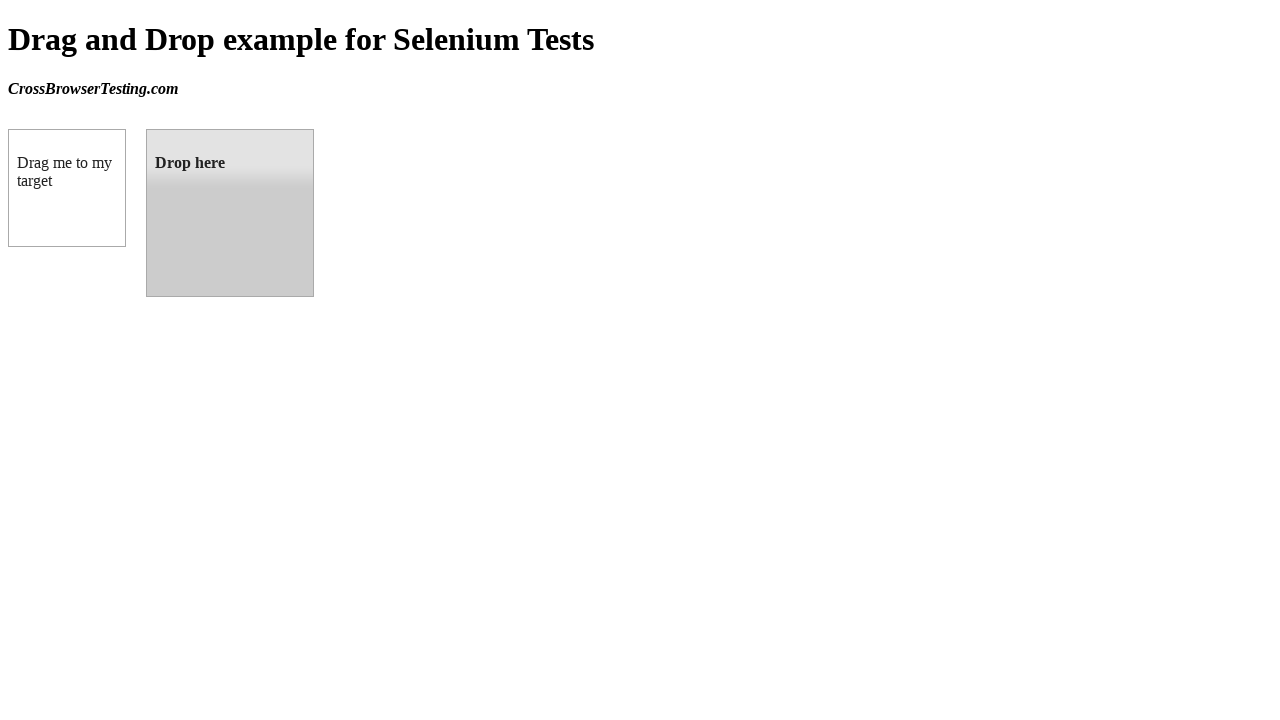

Calculated target element center position coordinates
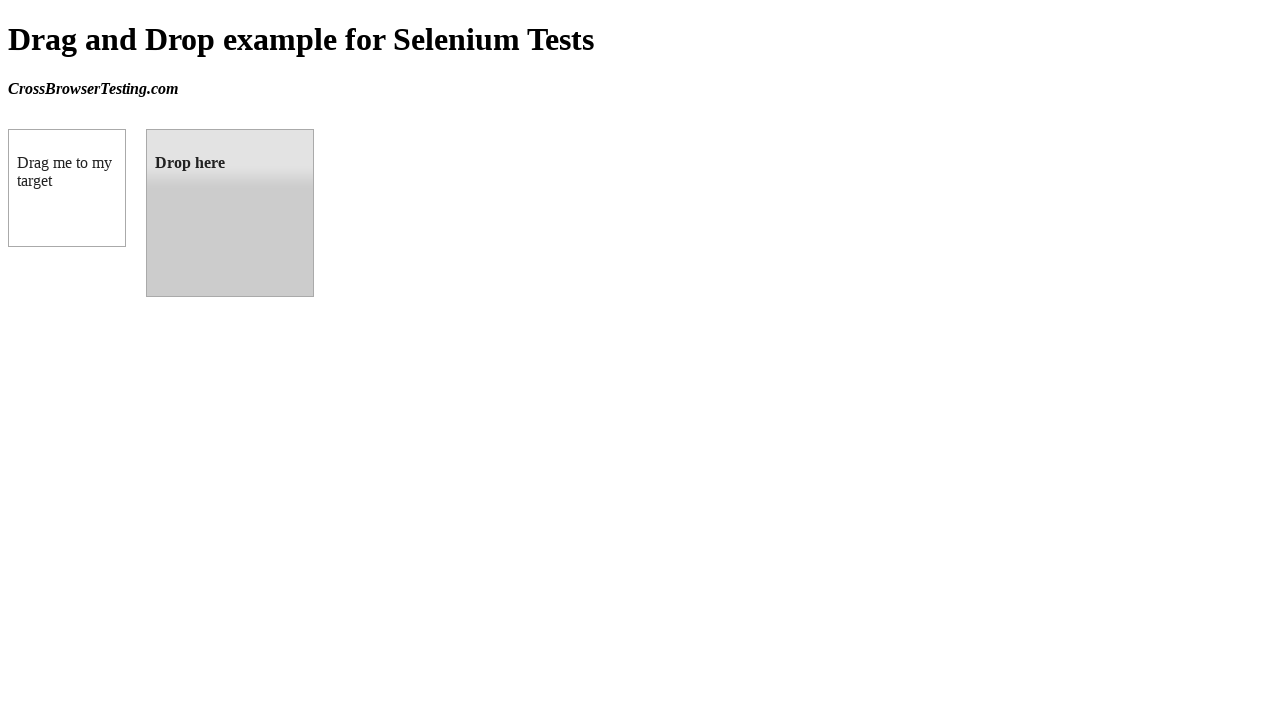

Calculated source element center position coordinates
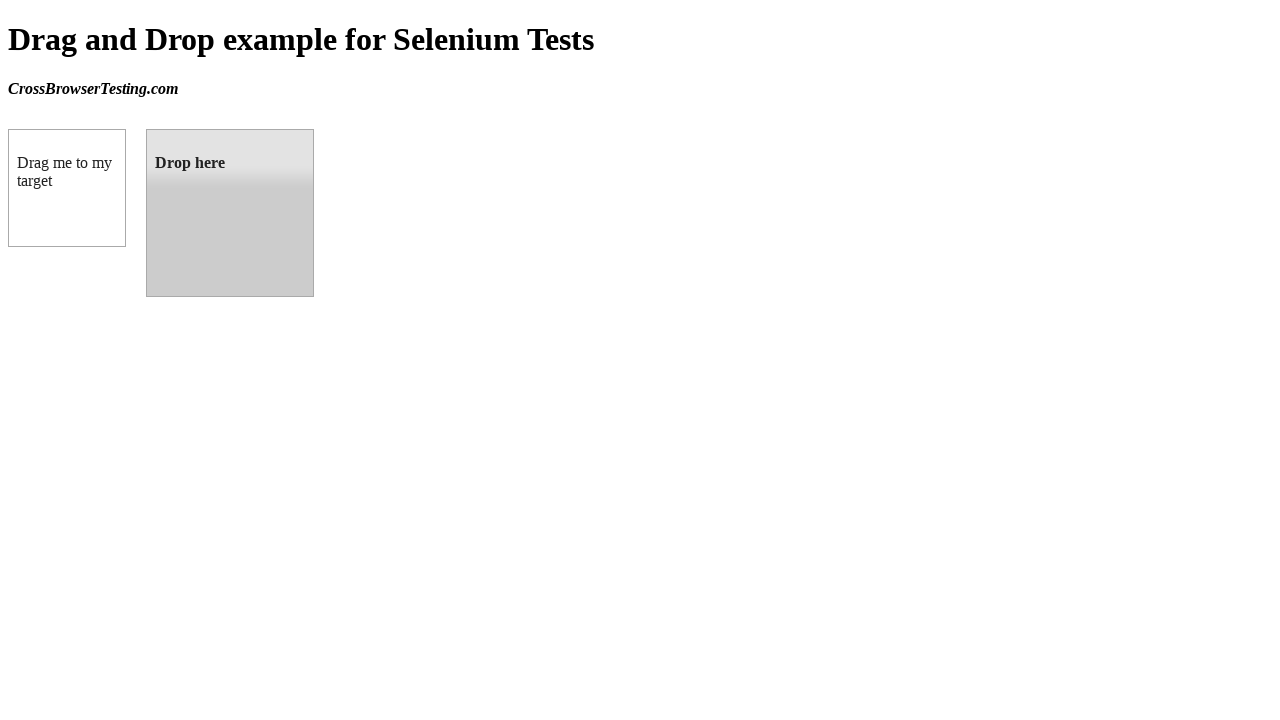

Moved mouse to source element position at (67, 188)
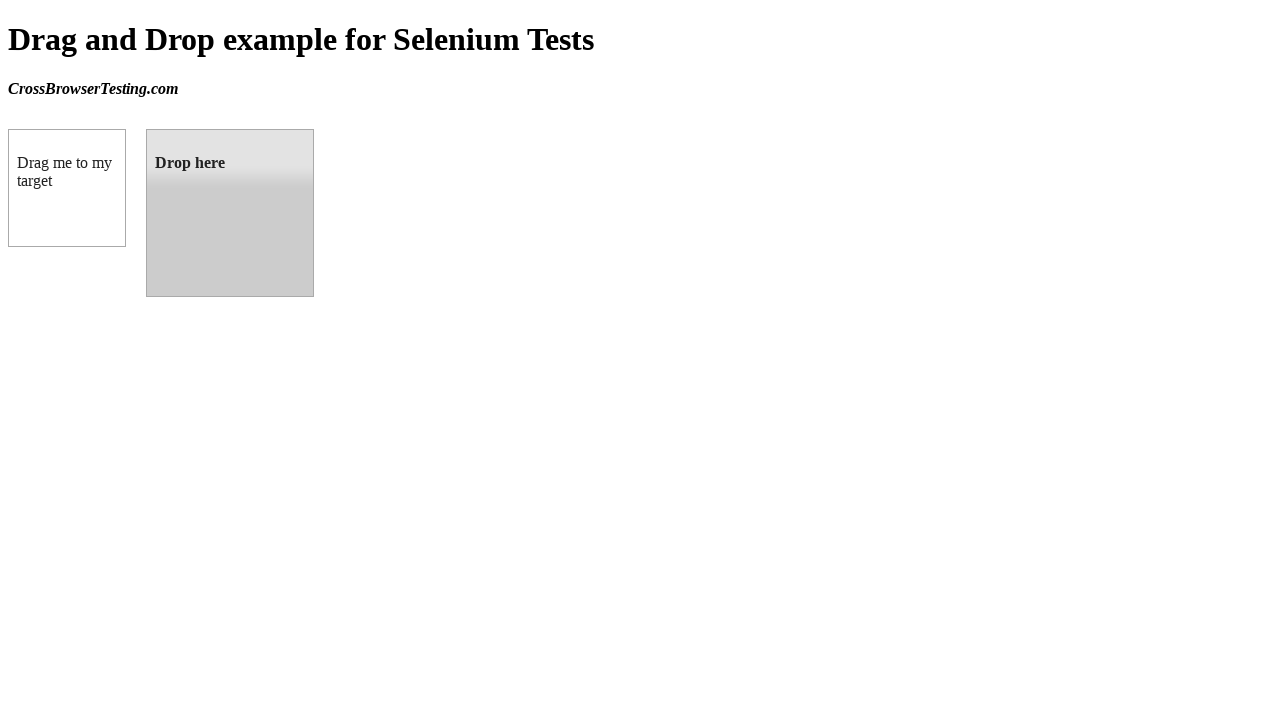

Pressed mouse button down on source element at (67, 188)
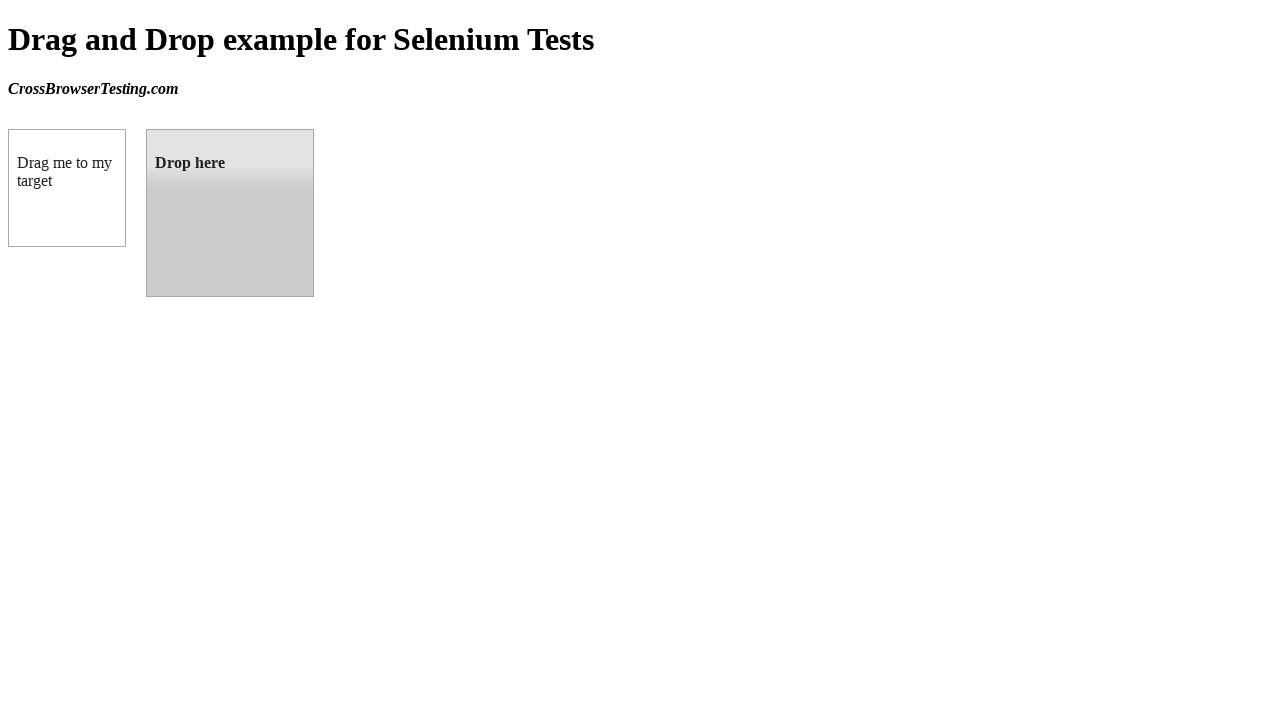

Dragged mouse to target element position at (230, 213)
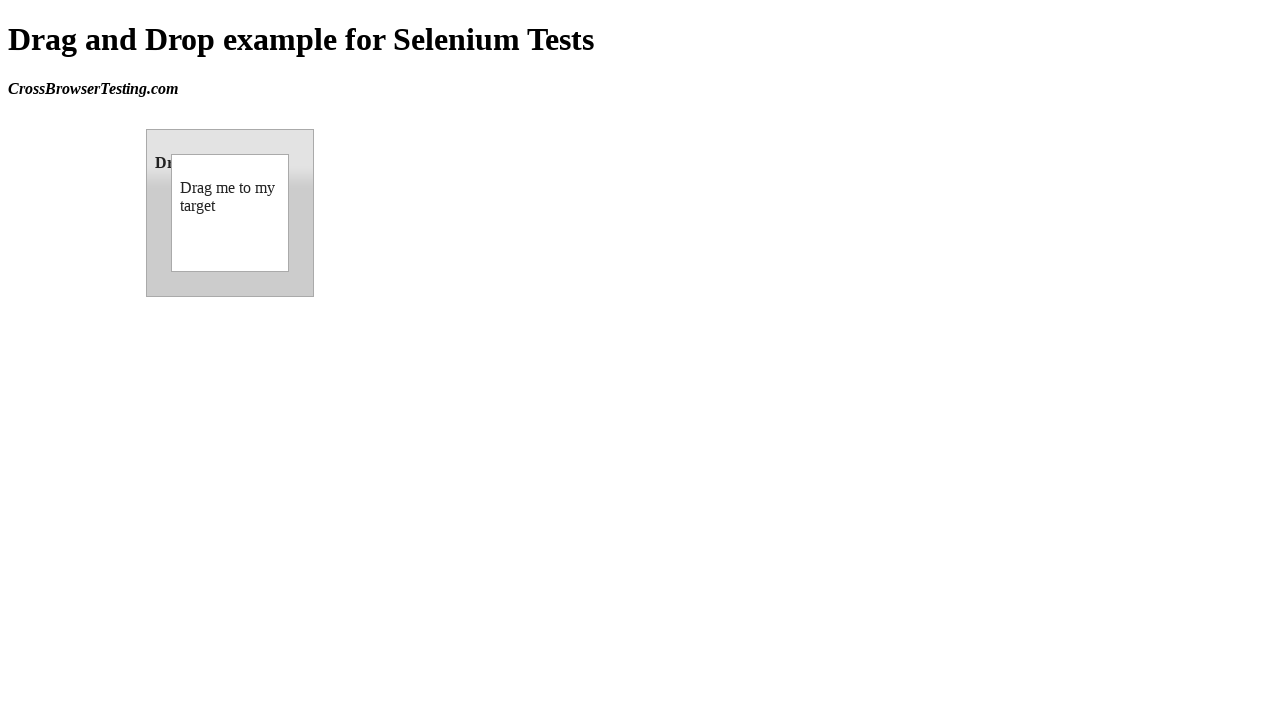

Released mouse button on target element, drag and drop completed at (230, 213)
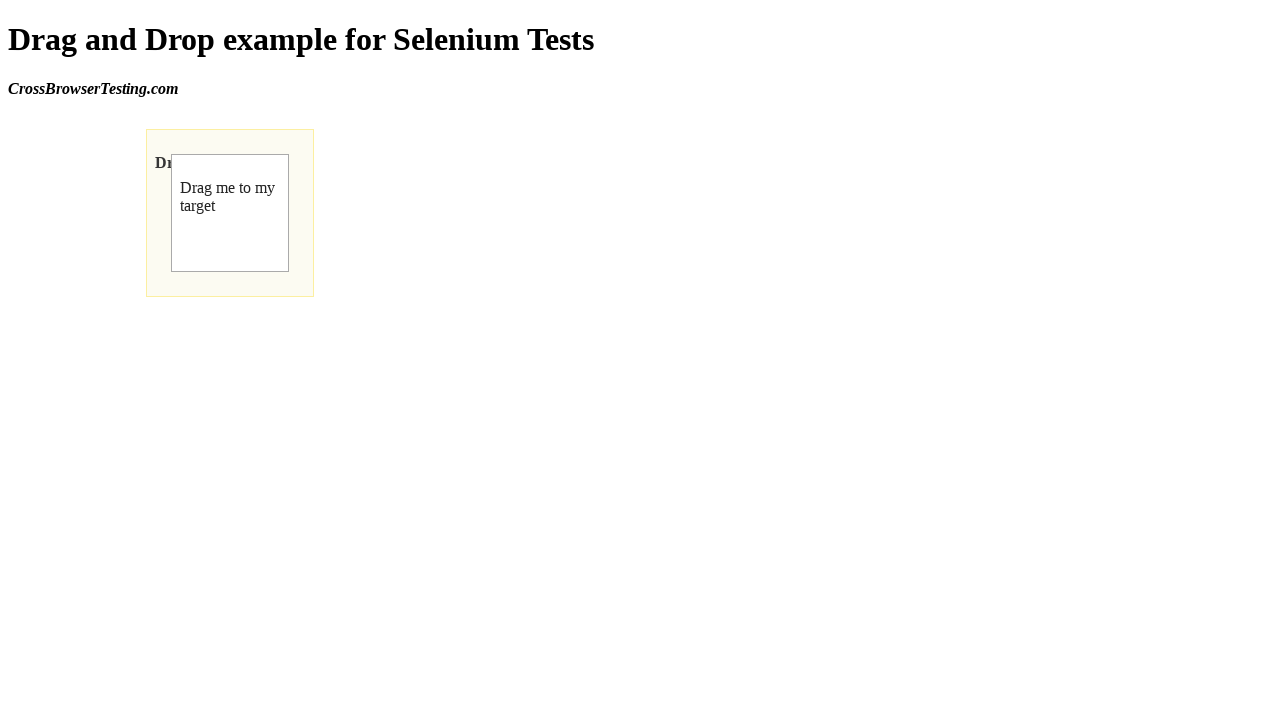

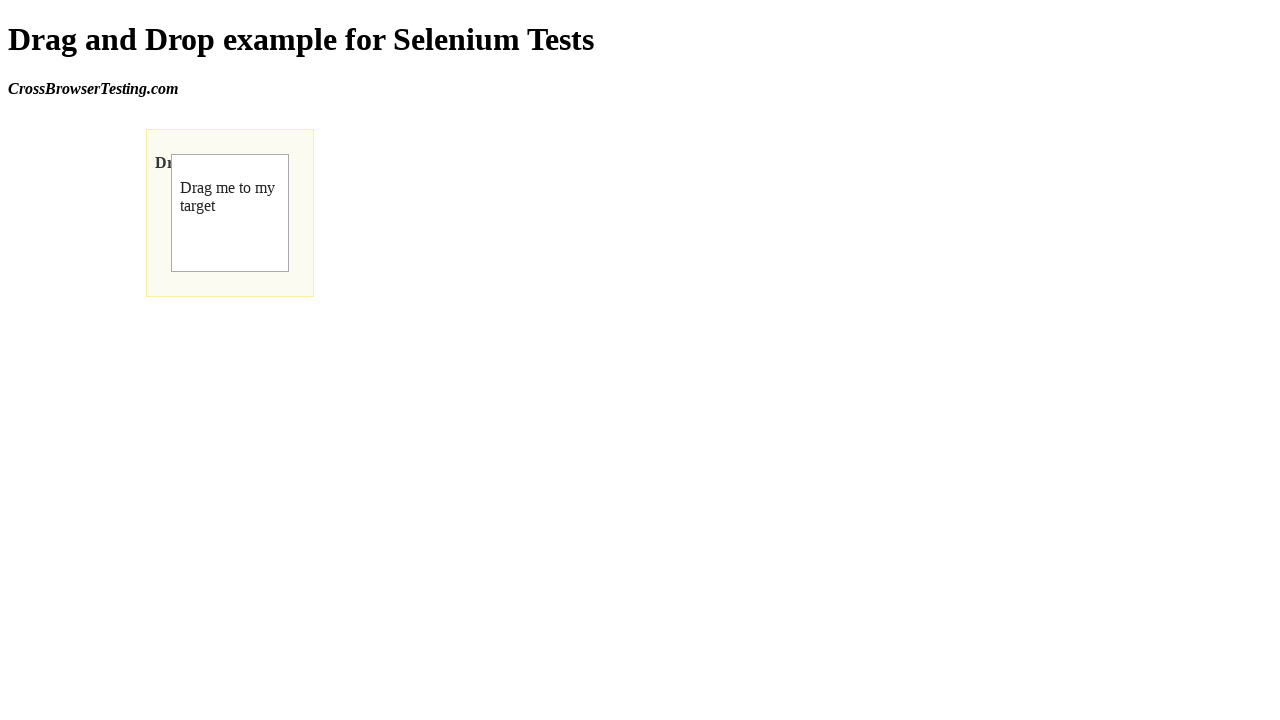